Tests unmarking completed items by unchecking their checkboxes

Starting URL: https://demo.playwright.dev/todomvc

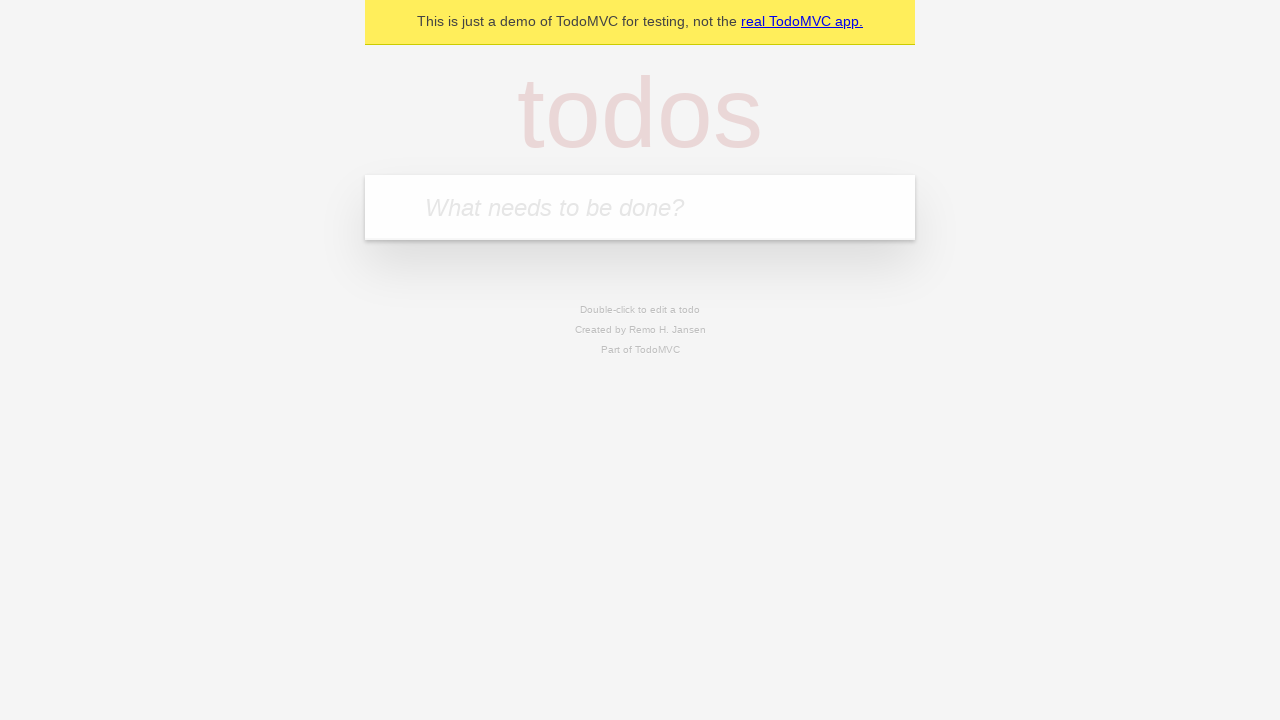

Filled input field with 'buy some cheese' on internal:attr=[placeholder="What needs to be done?"i]
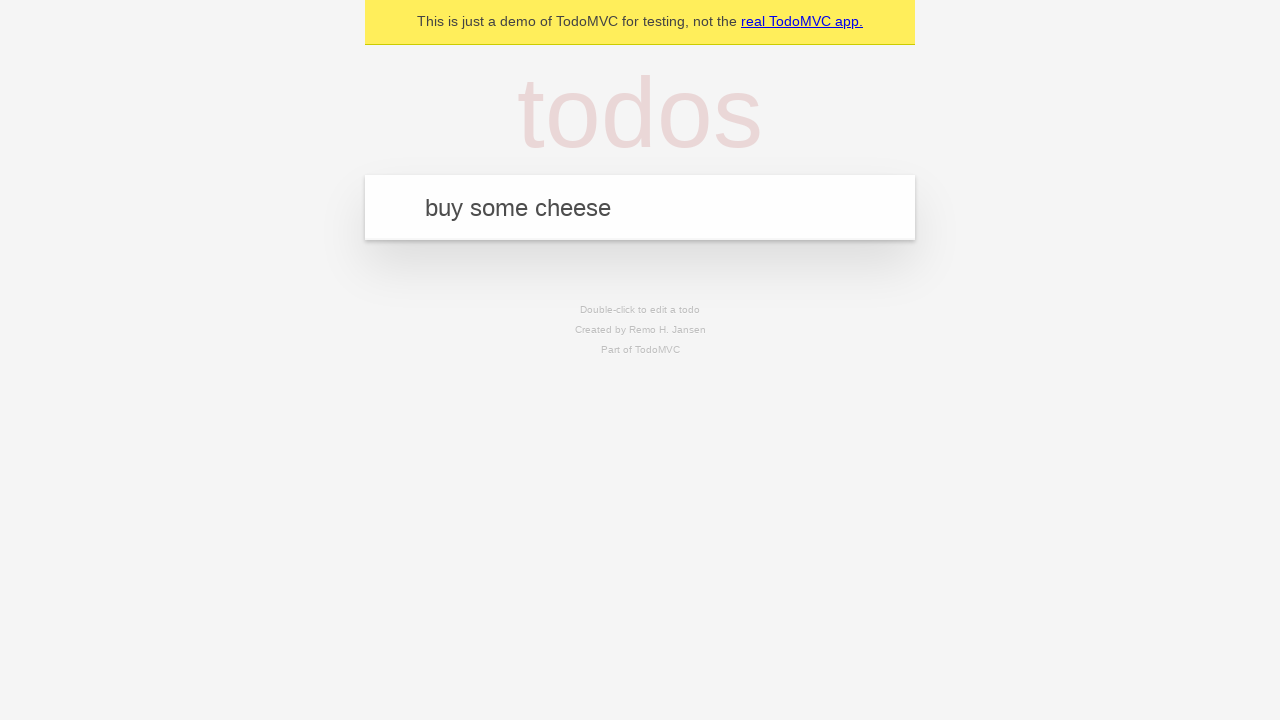

Pressed Enter to create first todo item on internal:attr=[placeholder="What needs to be done?"i]
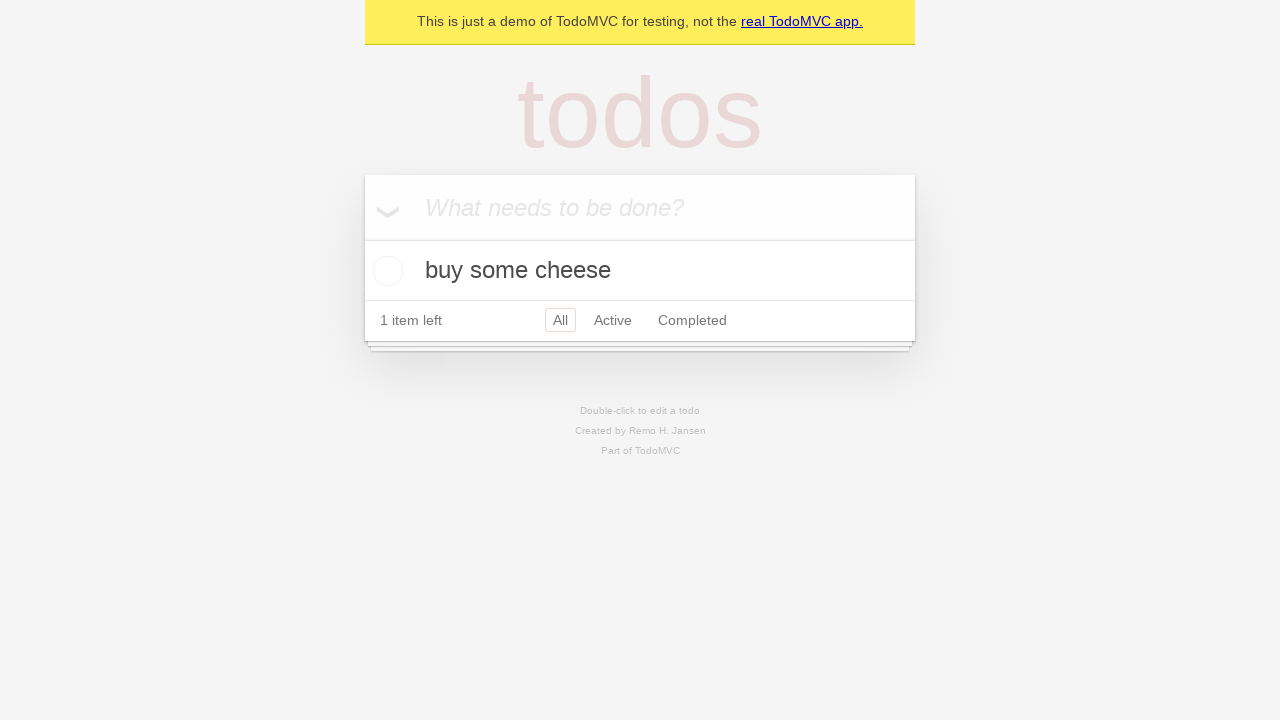

Filled input field with 'feed the cat' on internal:attr=[placeholder="What needs to be done?"i]
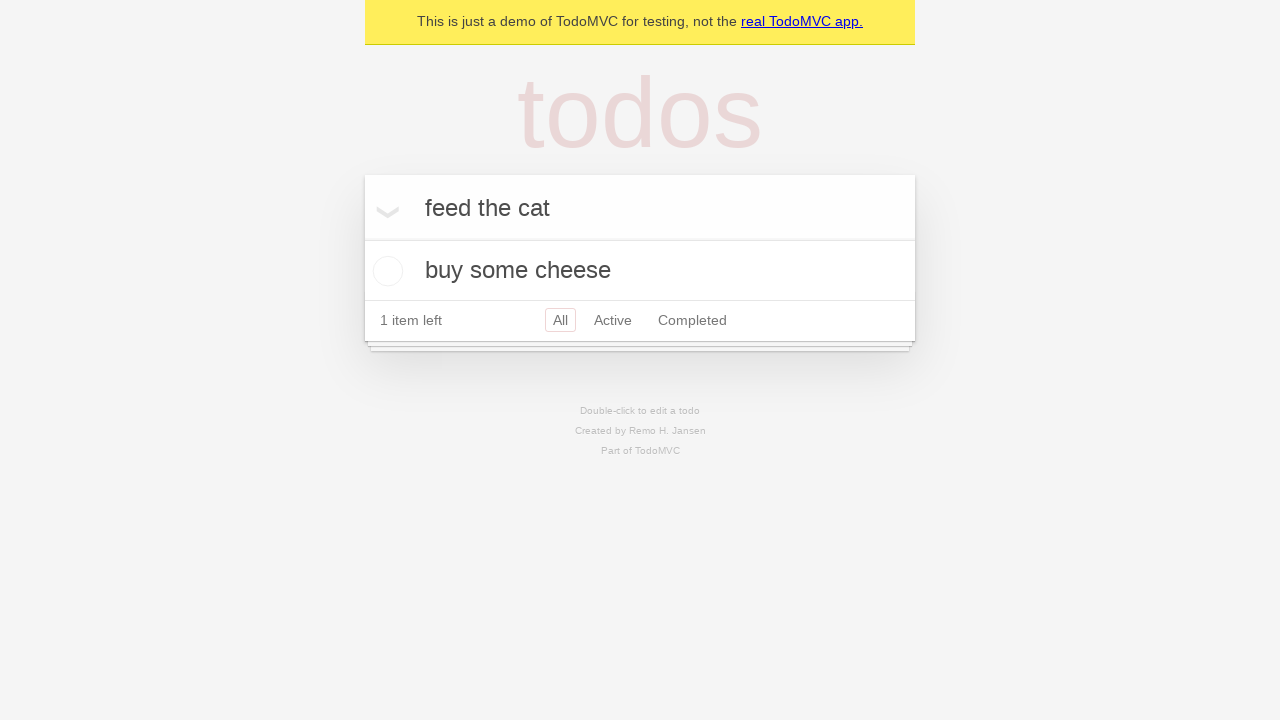

Pressed Enter to create second todo item on internal:attr=[placeholder="What needs to be done?"i]
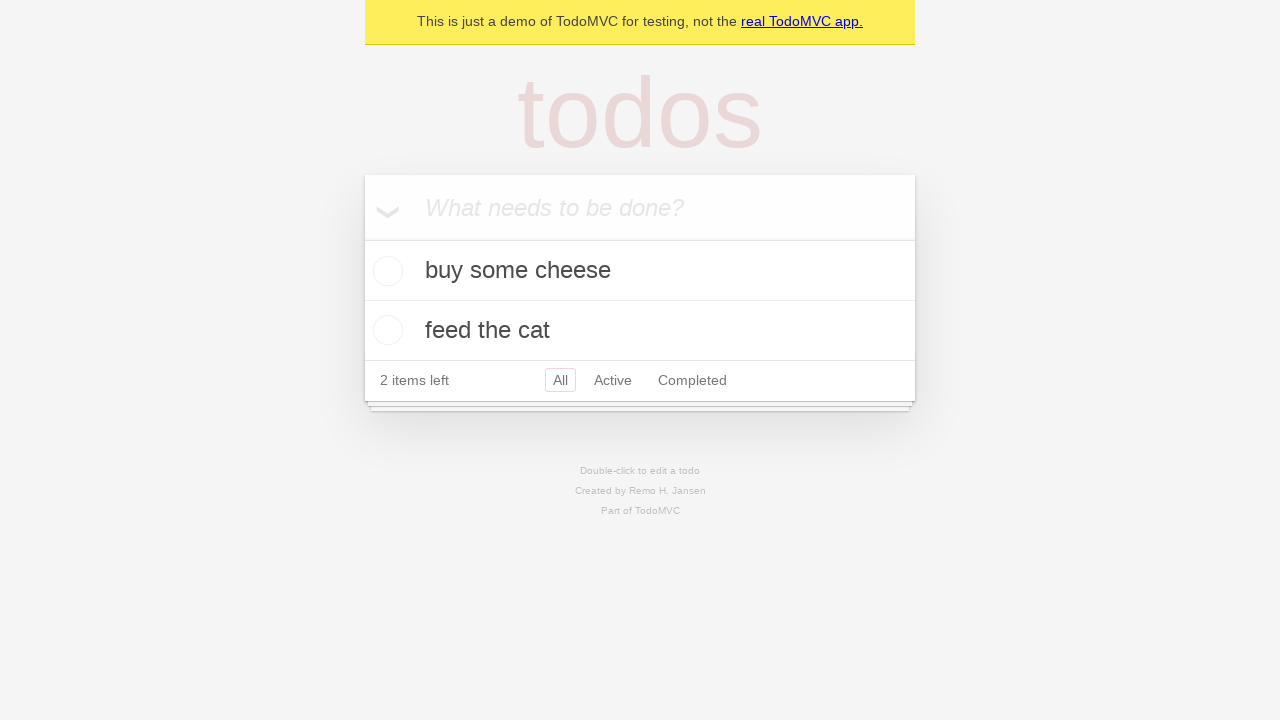

Checked checkbox to mark first todo item as complete at (385, 271) on internal:testid=[data-testid="todo-item"s] >> nth=0 >> internal:role=checkbox
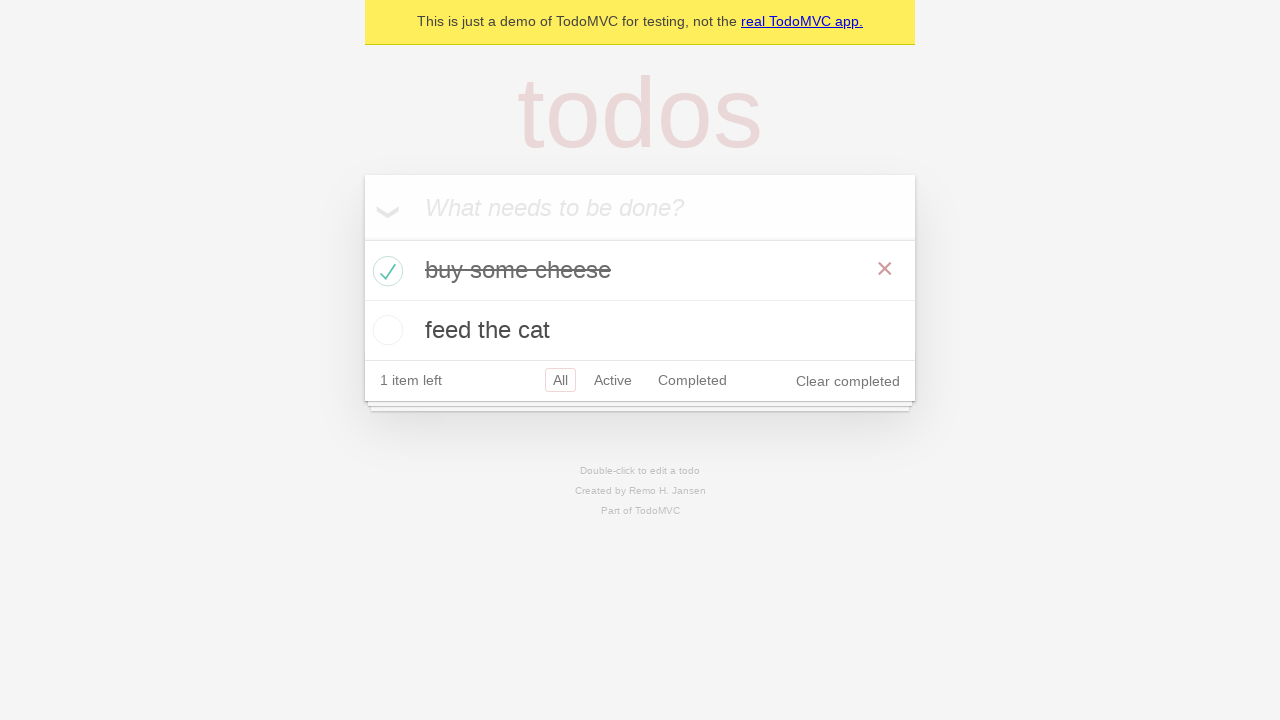

Unchecked checkbox to mark first todo item as incomplete at (385, 271) on internal:testid=[data-testid="todo-item"s] >> nth=0 >> internal:role=checkbox
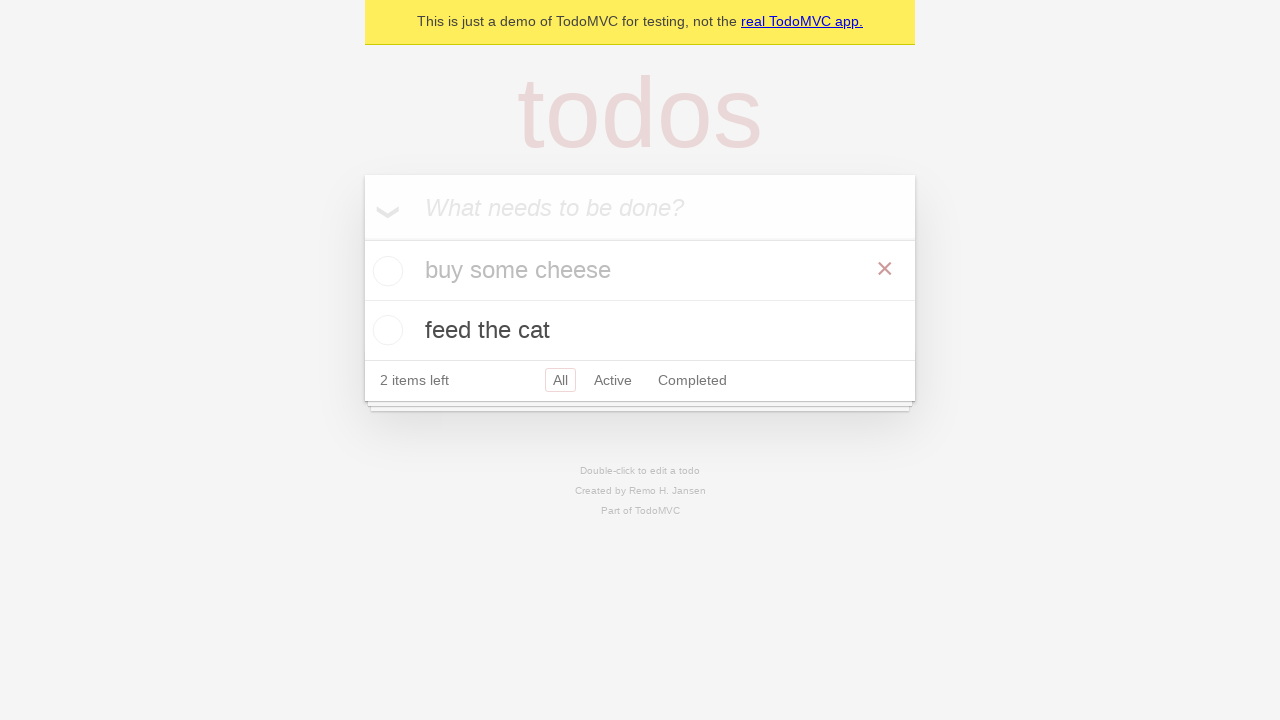

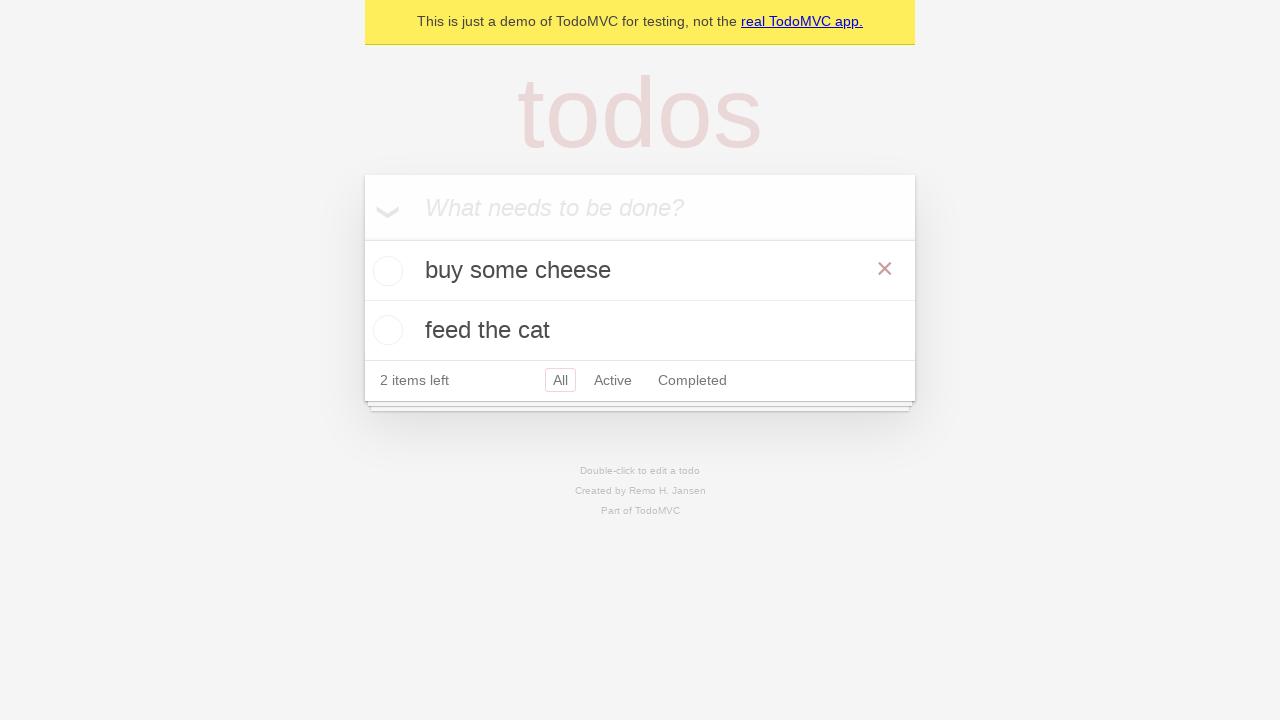